Tests file download functionality by navigating to a download page and clicking on a download link to trigger a file download.

Starting URL: https://the-internet.herokuapp.com/download

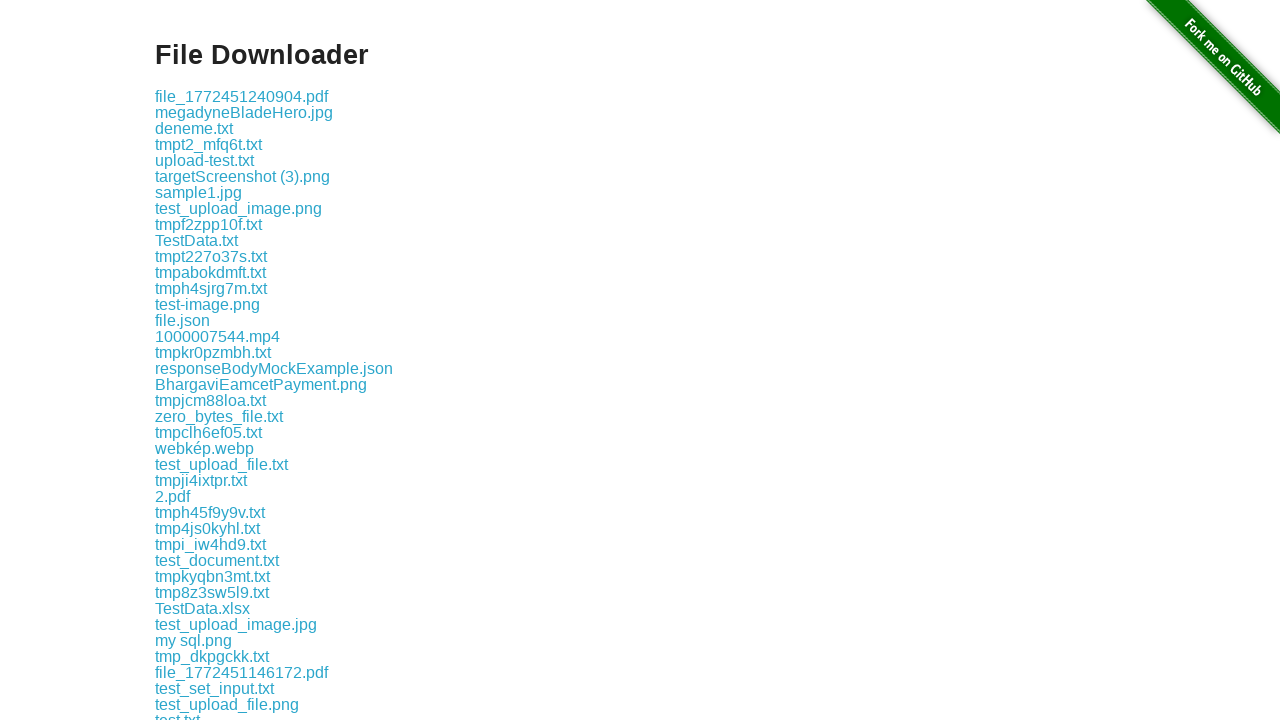

Download links are visible on the page
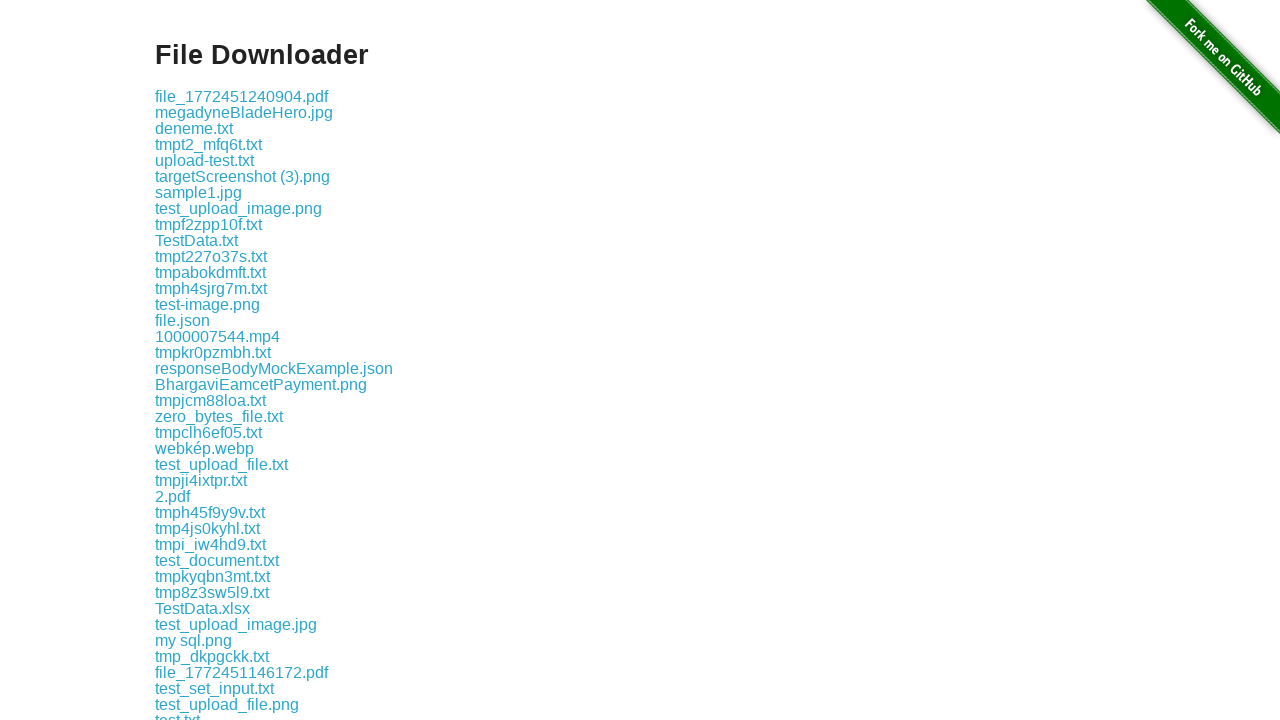

Clicked the first download link to trigger file download at (242, 96) on .example a
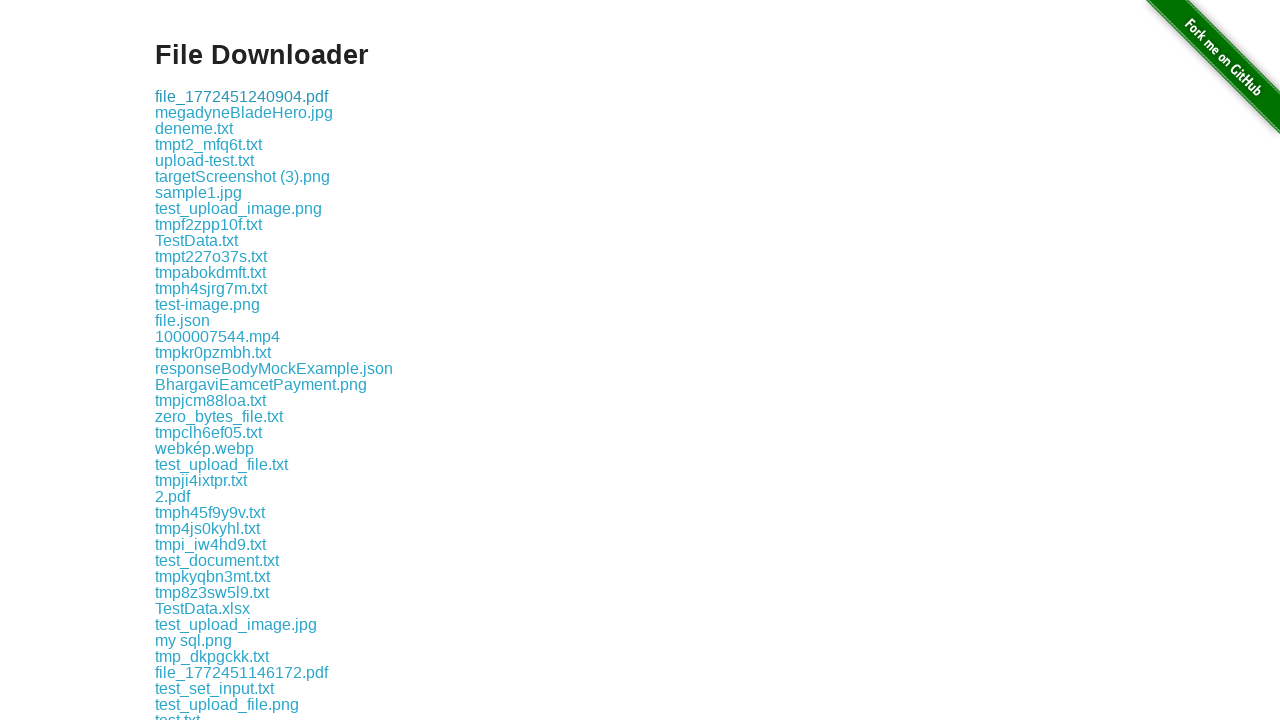

Waited 2 seconds for download to initiate
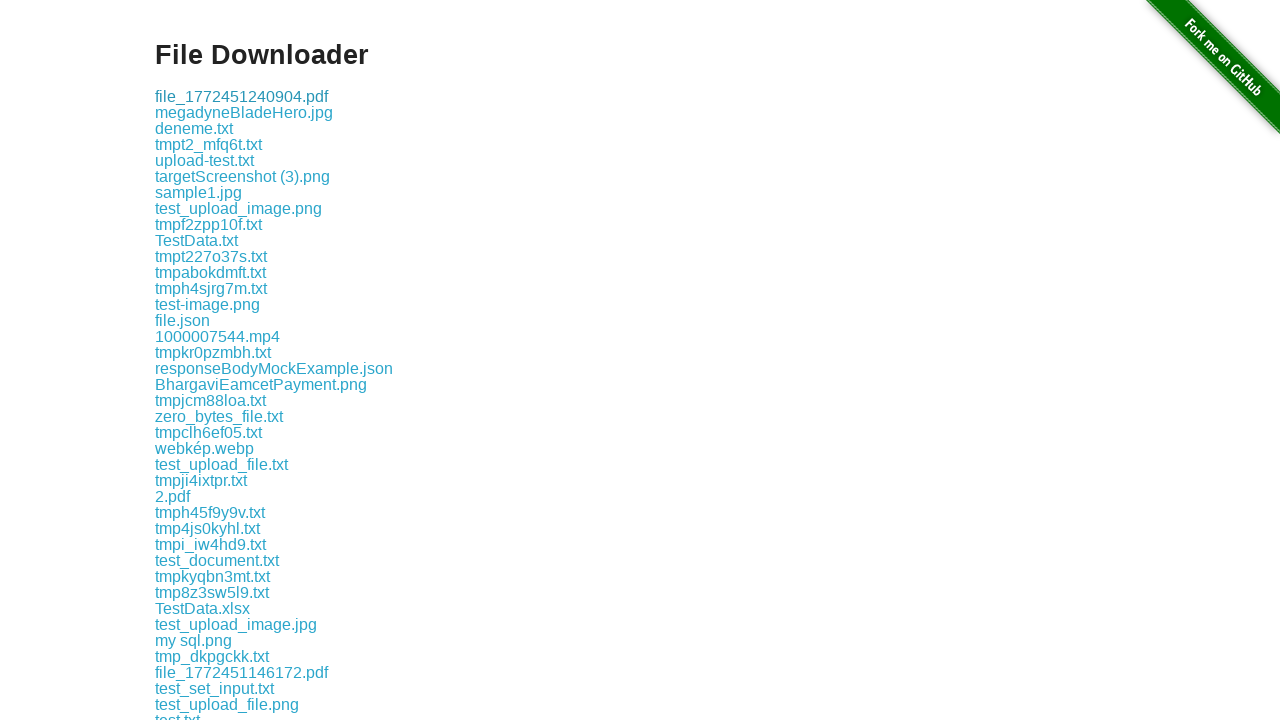

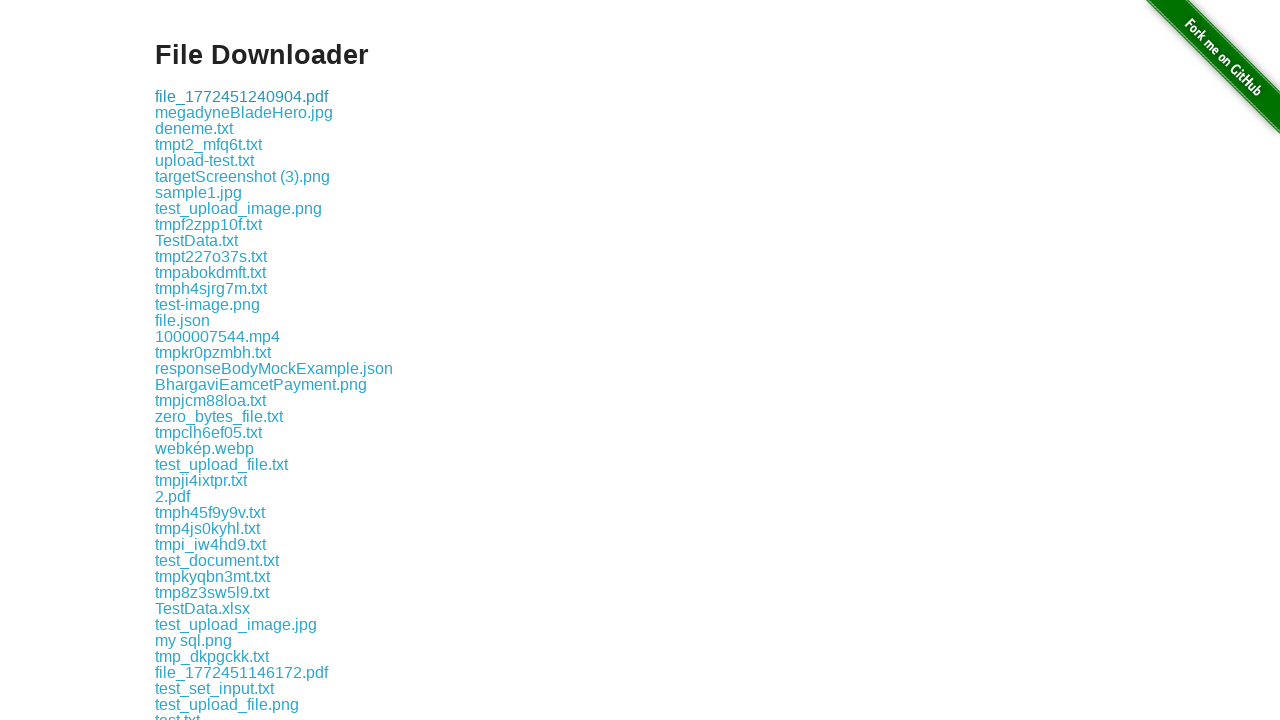